Navigates to Demo Tables section and verifies the presence of columns and rows in the Employee Manager table by waiting for the table elements to load.

Starting URL: http://automationbykrishna.com

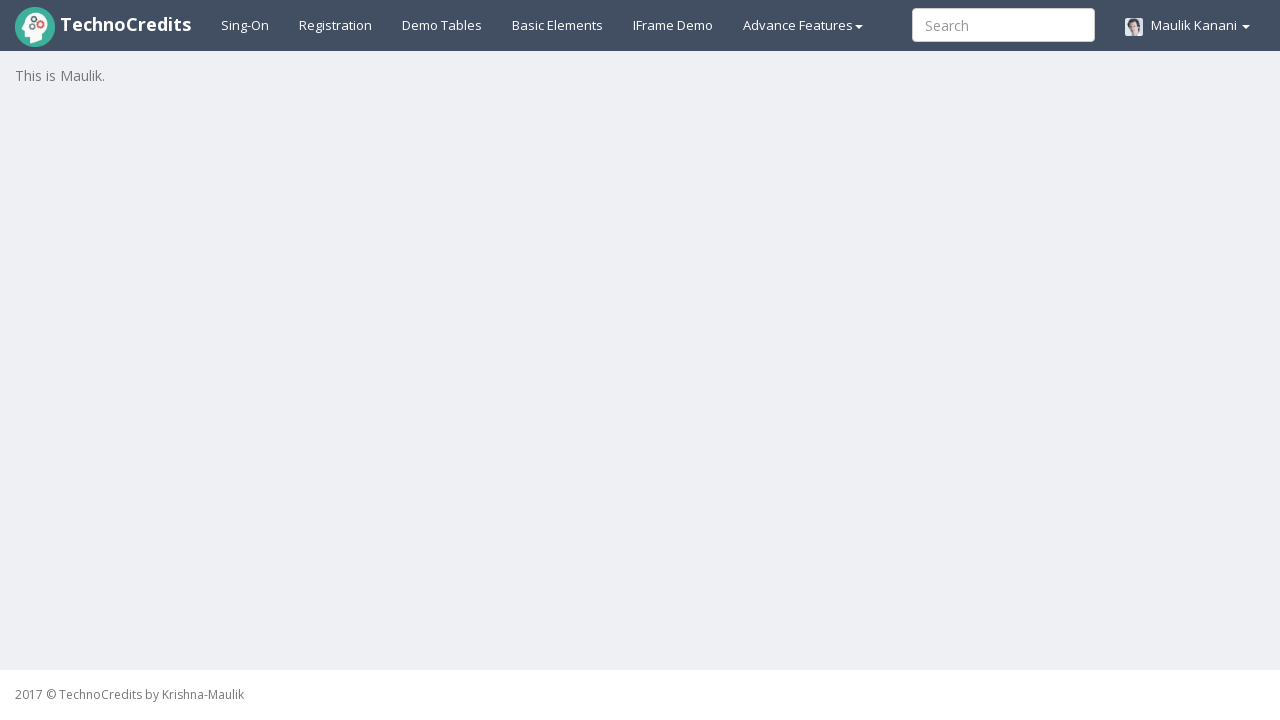

Clicked on Demo Tables link at (442, 25) on a#demotable
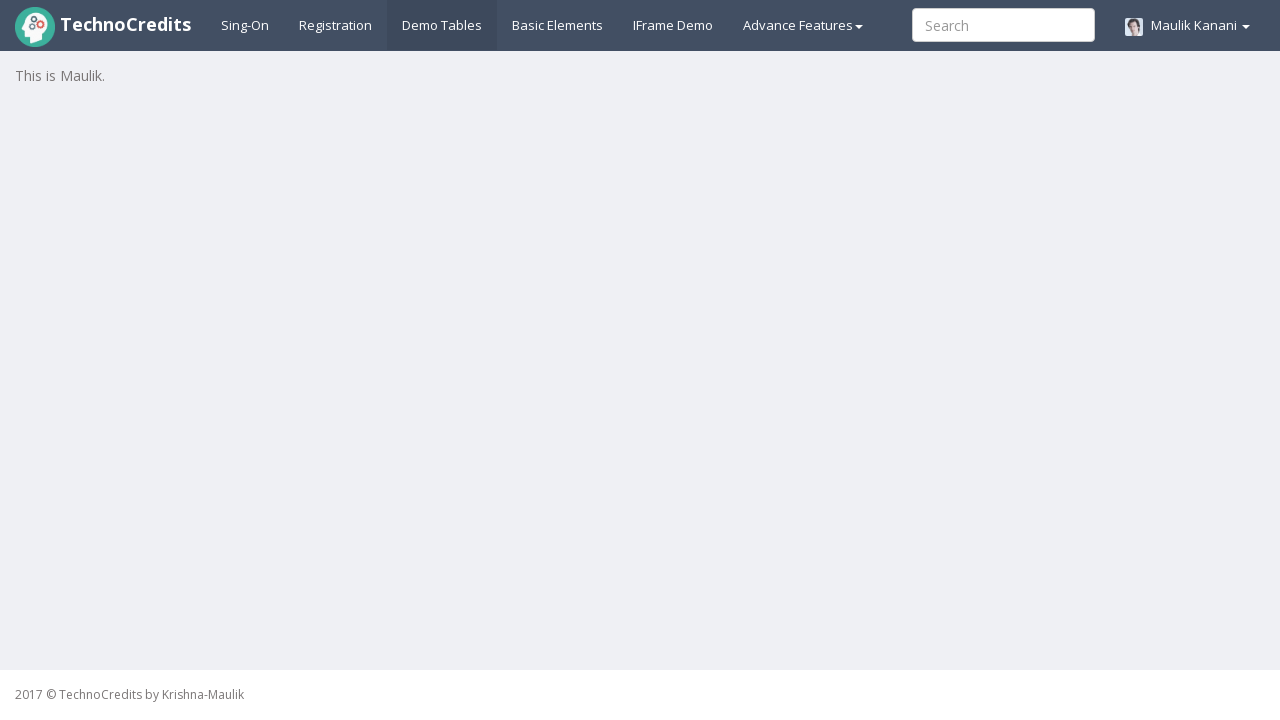

Employee Manager table container loaded
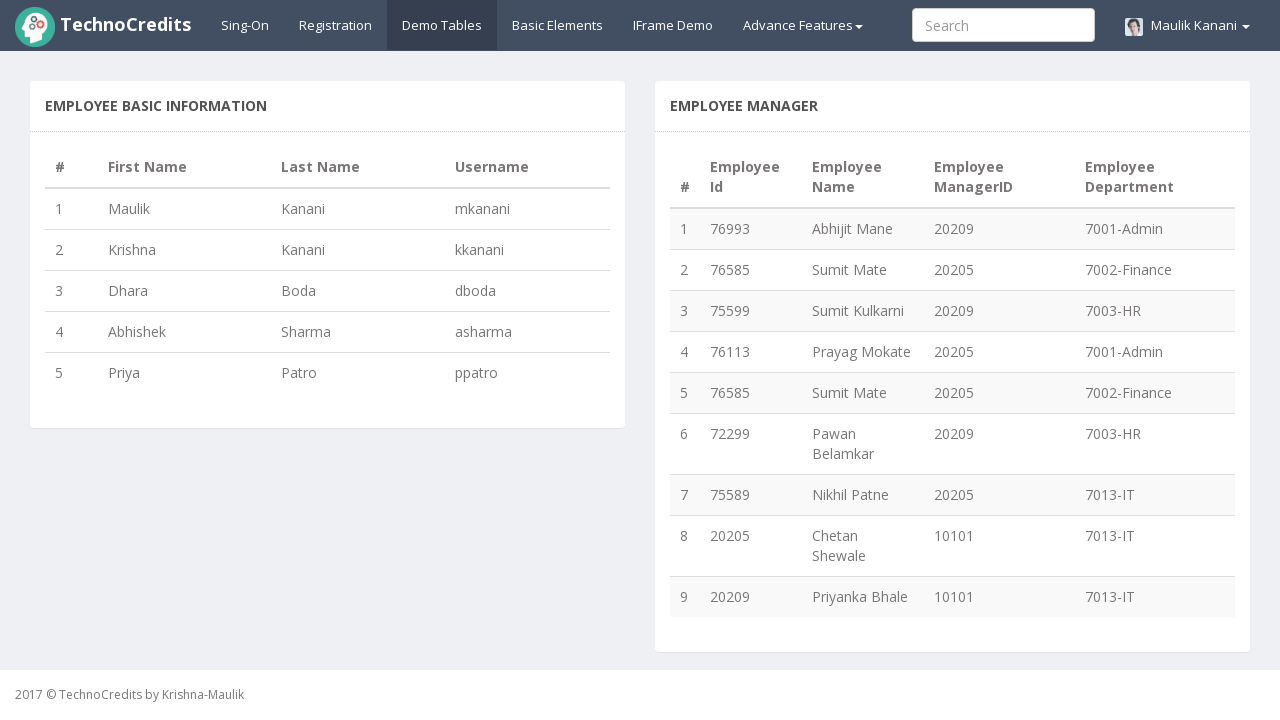

Table columns are now visible
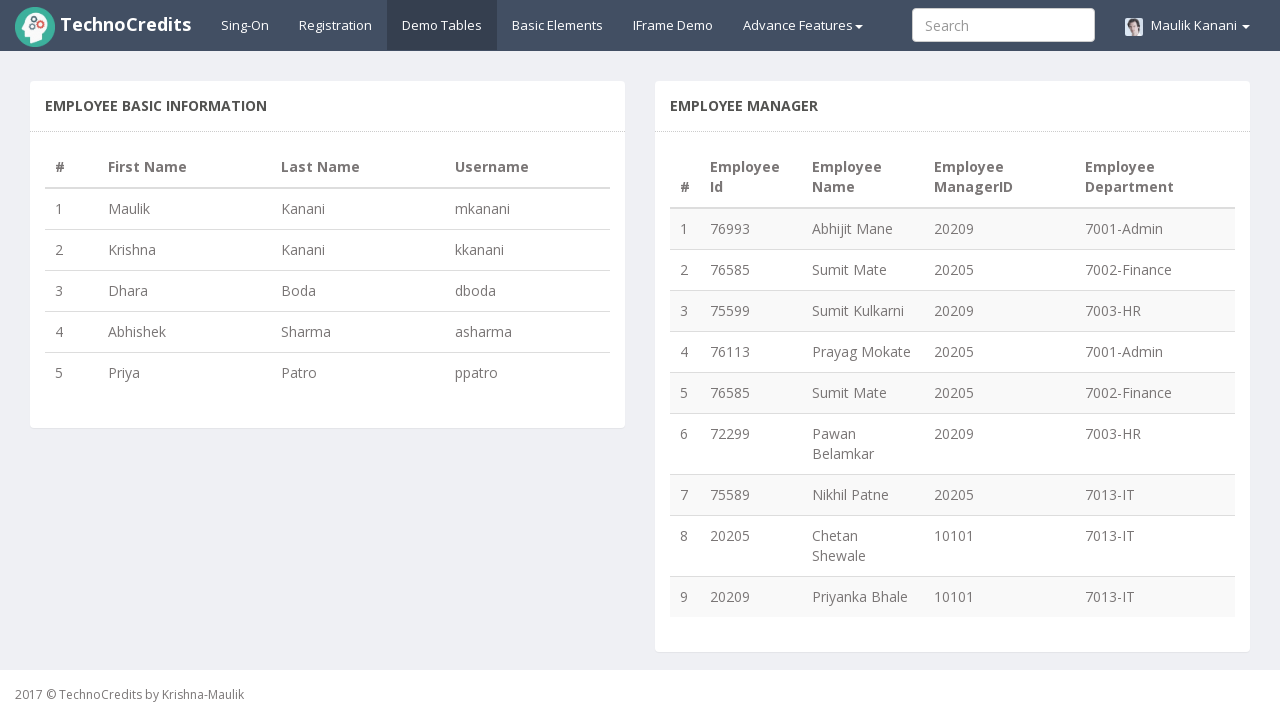

Table rows are now visible
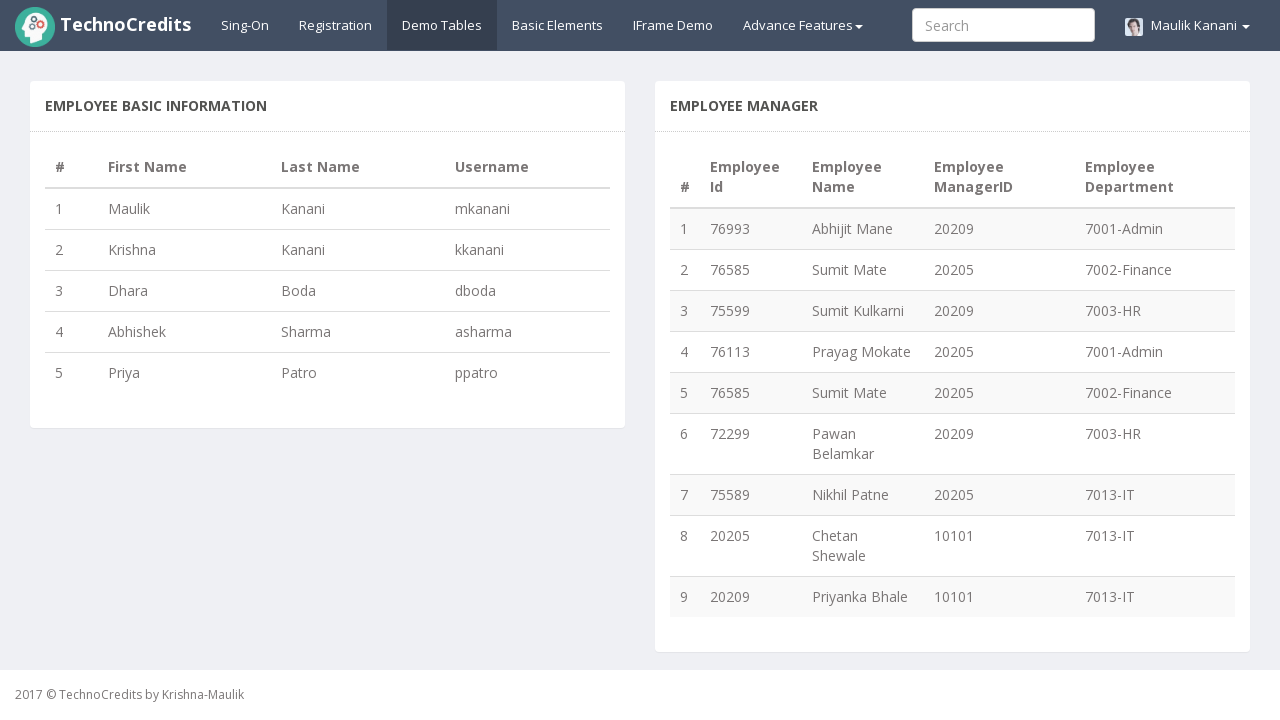

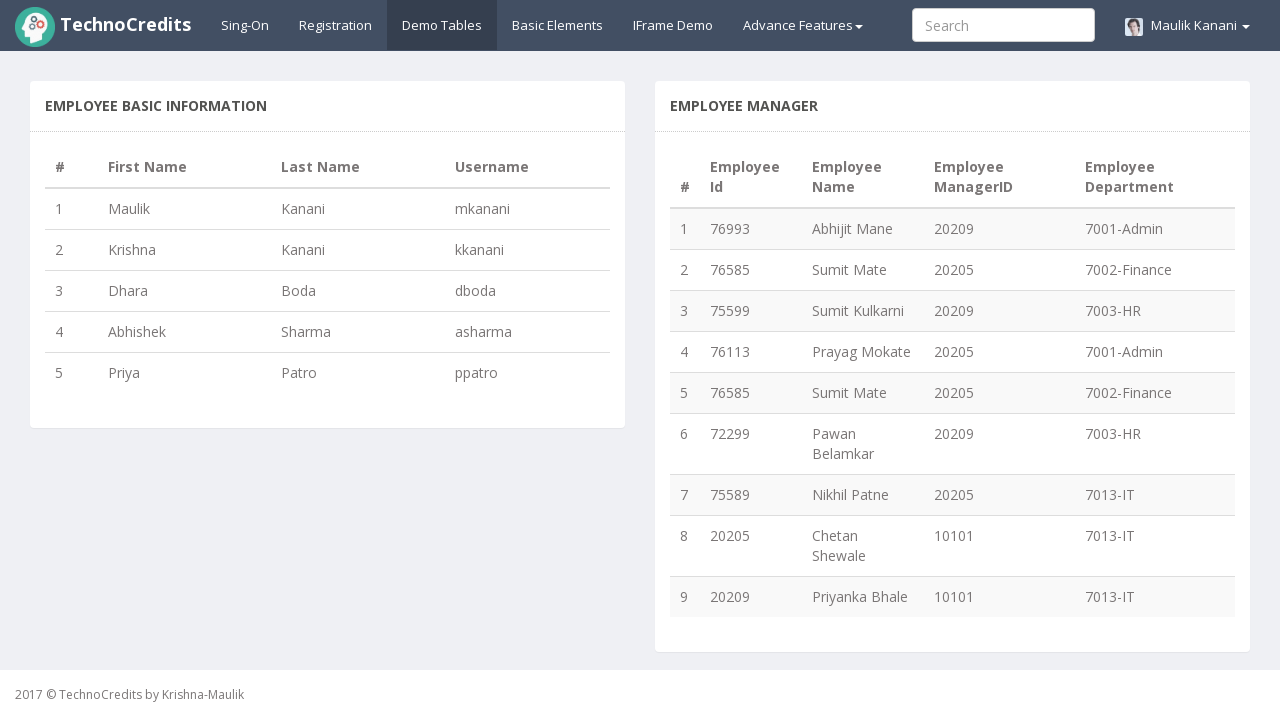